Tests number input functionality by entering a numeric value into an input field

Starting URL: https://the-internet.herokuapp.com/inputs

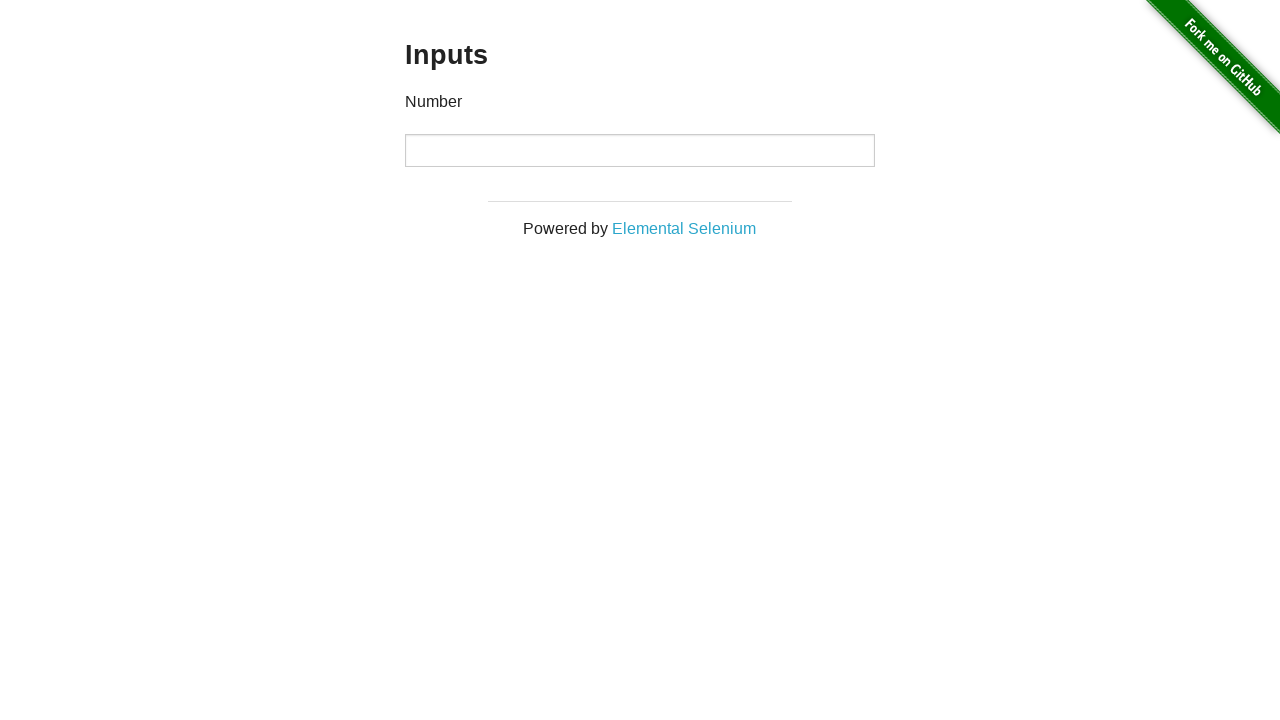

Entered numeric value '3' into the number input field on xpath=//*[@id="content"]/div/div/div/input
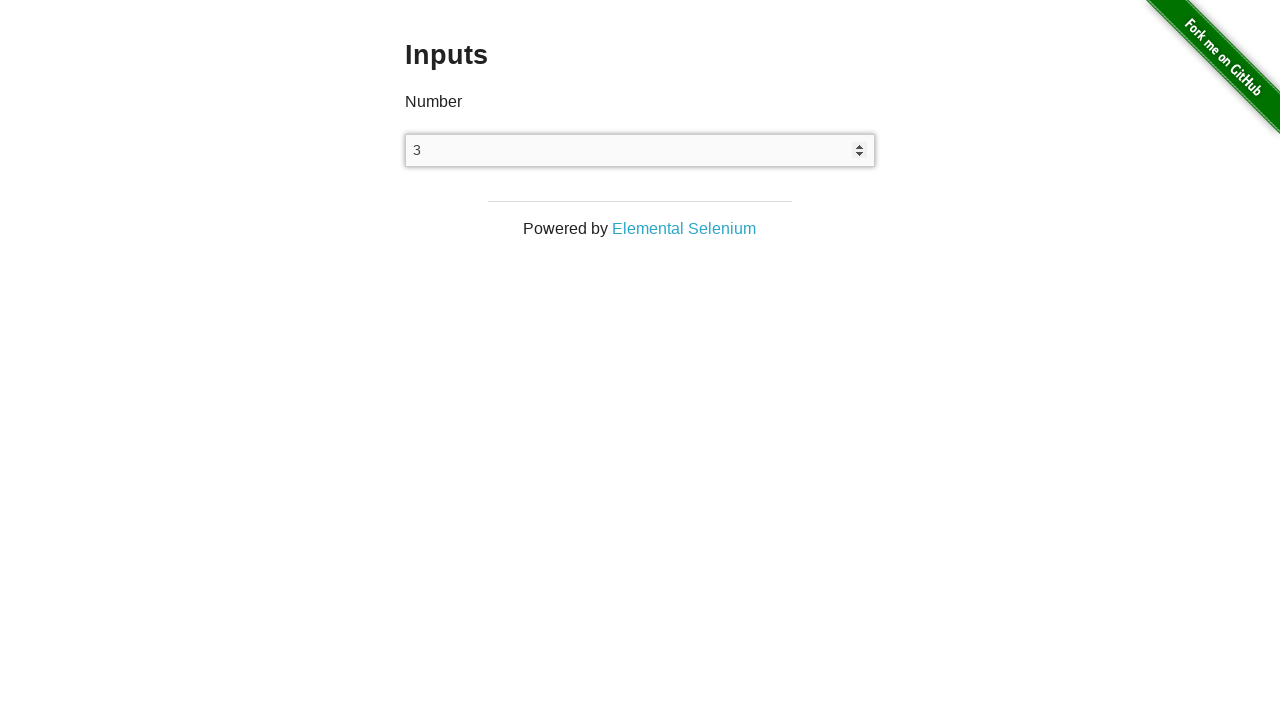

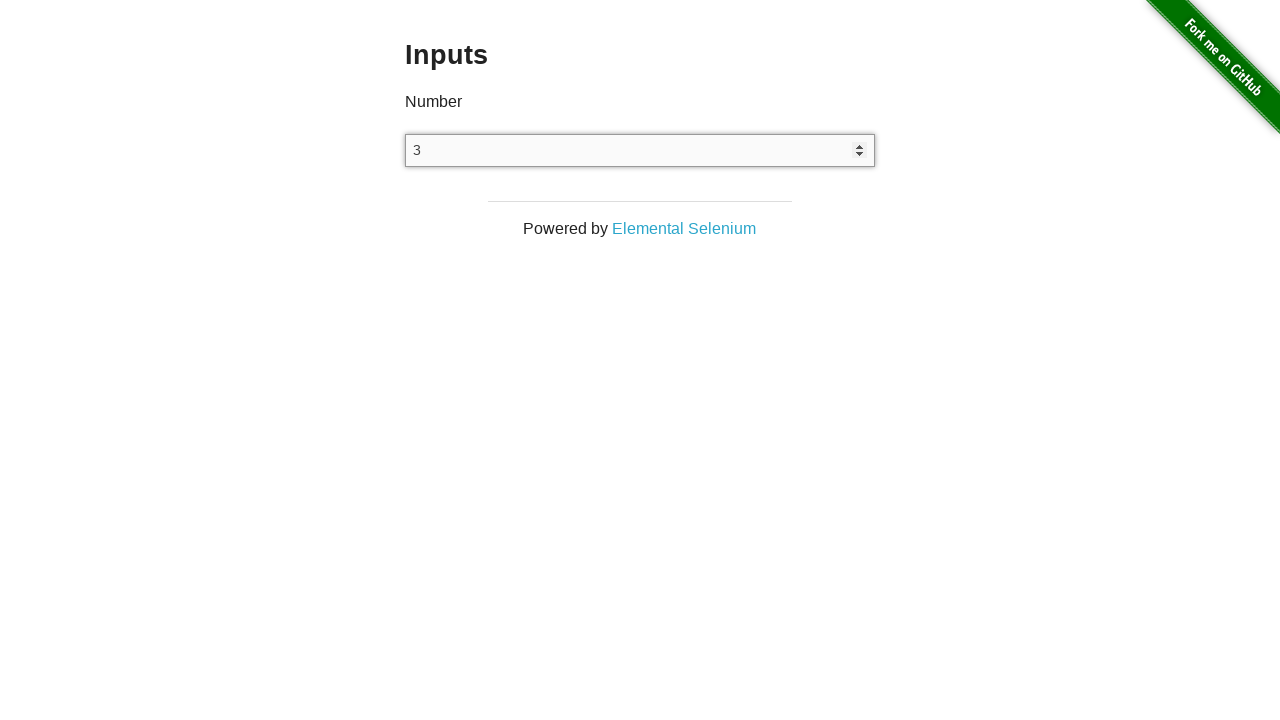